Tests radio button functionality by clicking on the "Impressive" radio button option on the DemoQA practice page

Starting URL: https://demoqa.com/radio-button

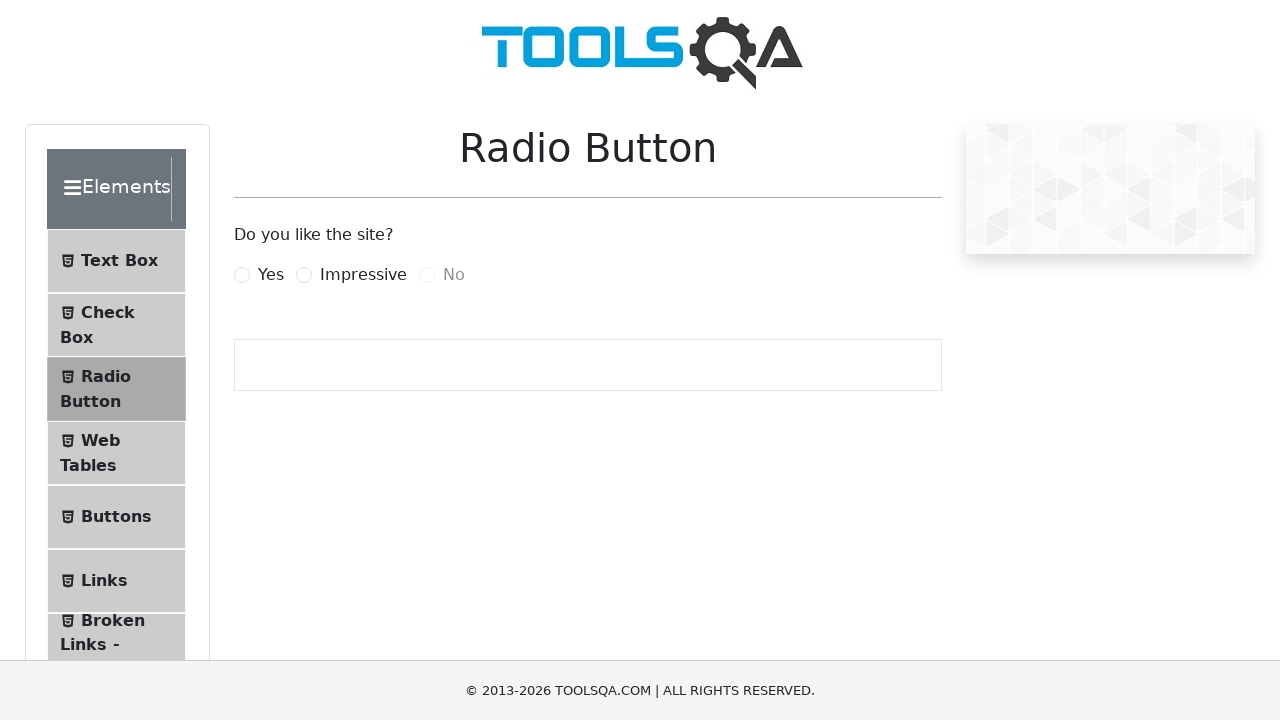

Clicked on the 'Impressive' radio button option at (363, 275) on label[for='impressiveRadio']
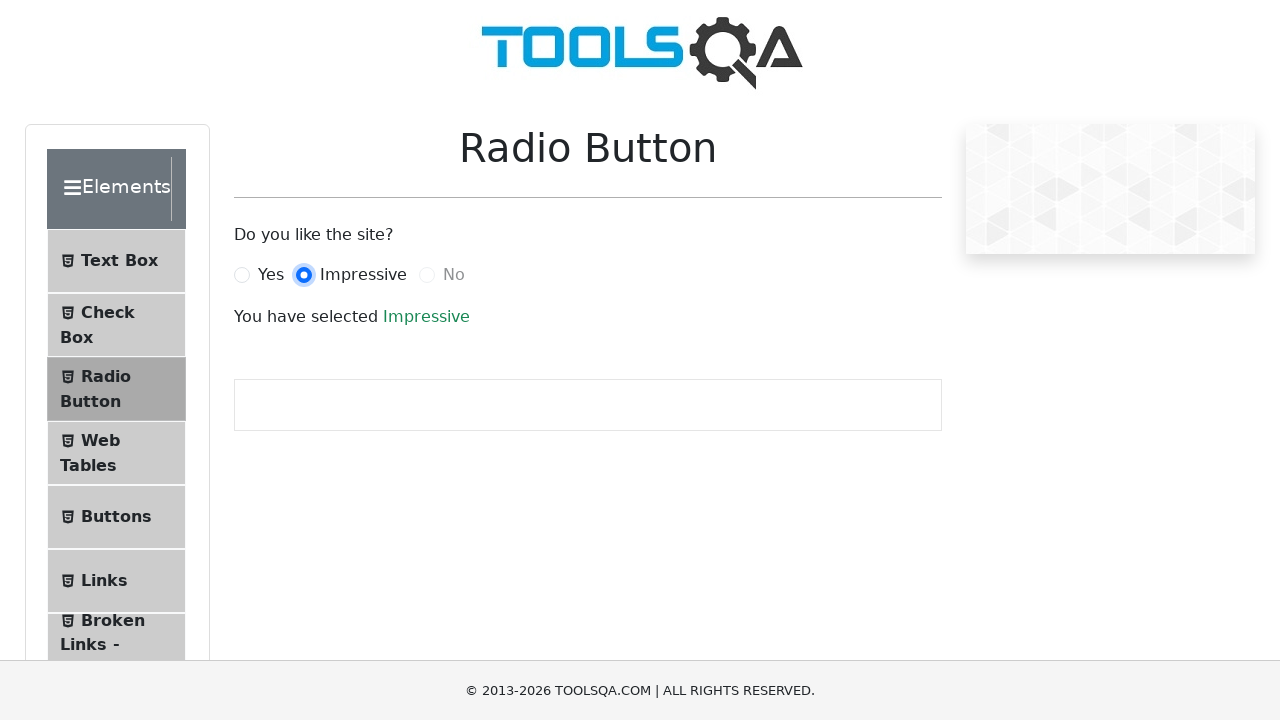

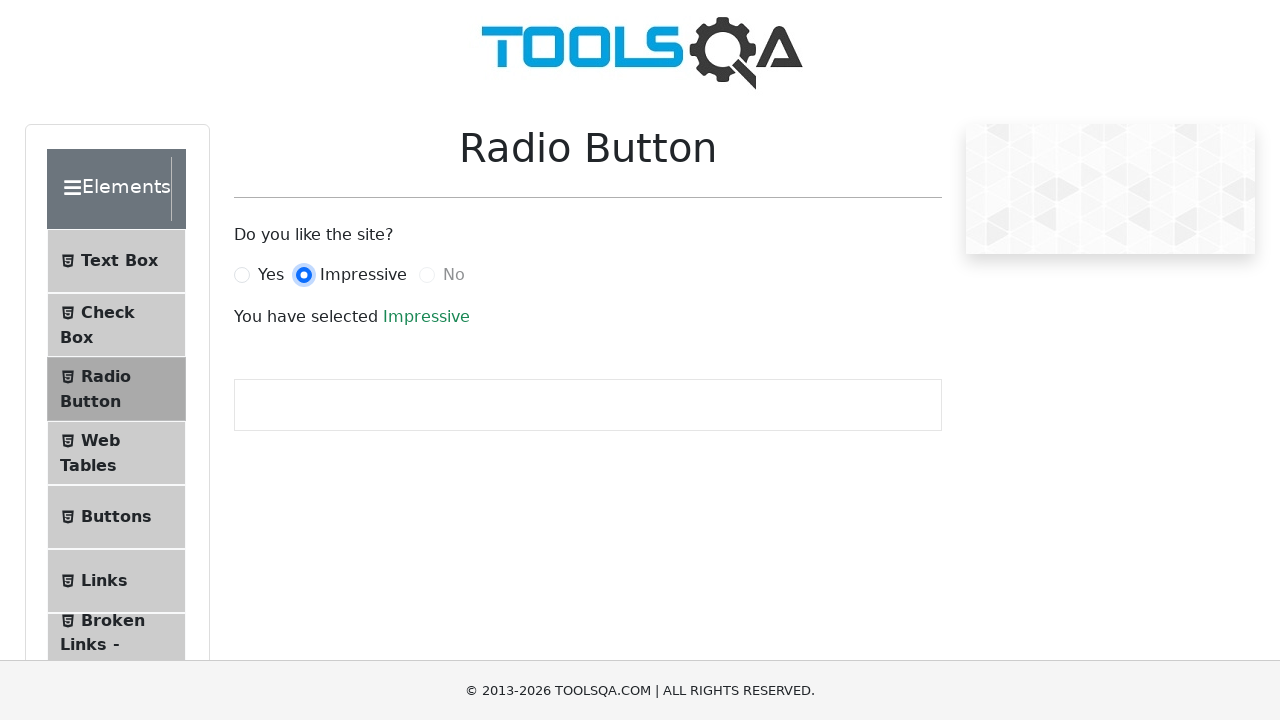